Tests drag and drop functionality within an iframe by dragging an element onto a droppable target on the jQuery UI demo page.

Starting URL: https://jqueryui.com/droppable/

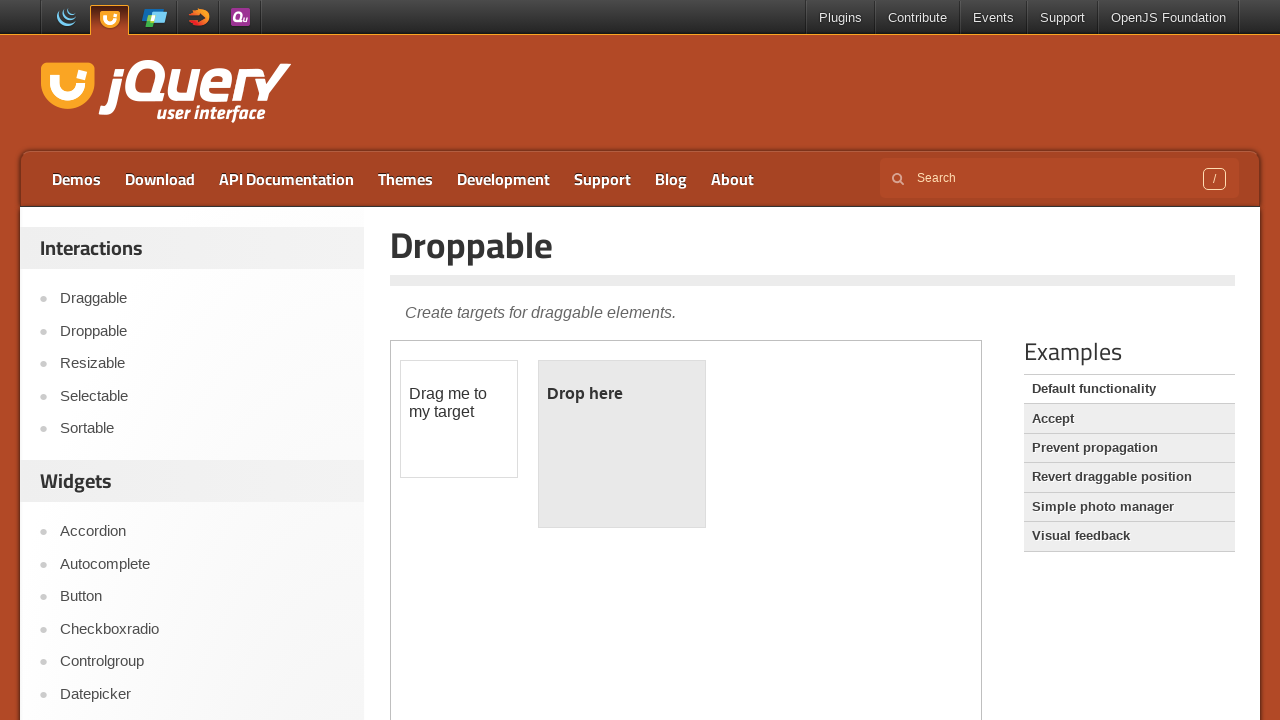

Navigated to jQuery UI droppable demo page
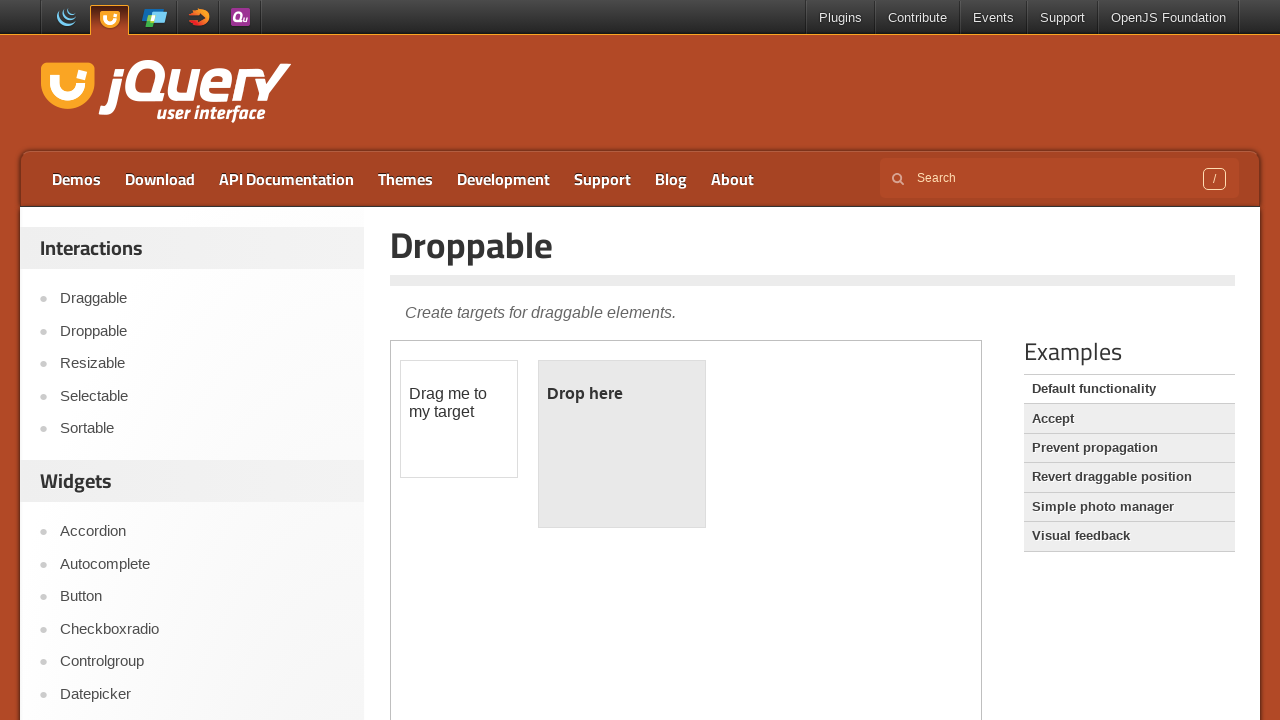

Located the demo iframe
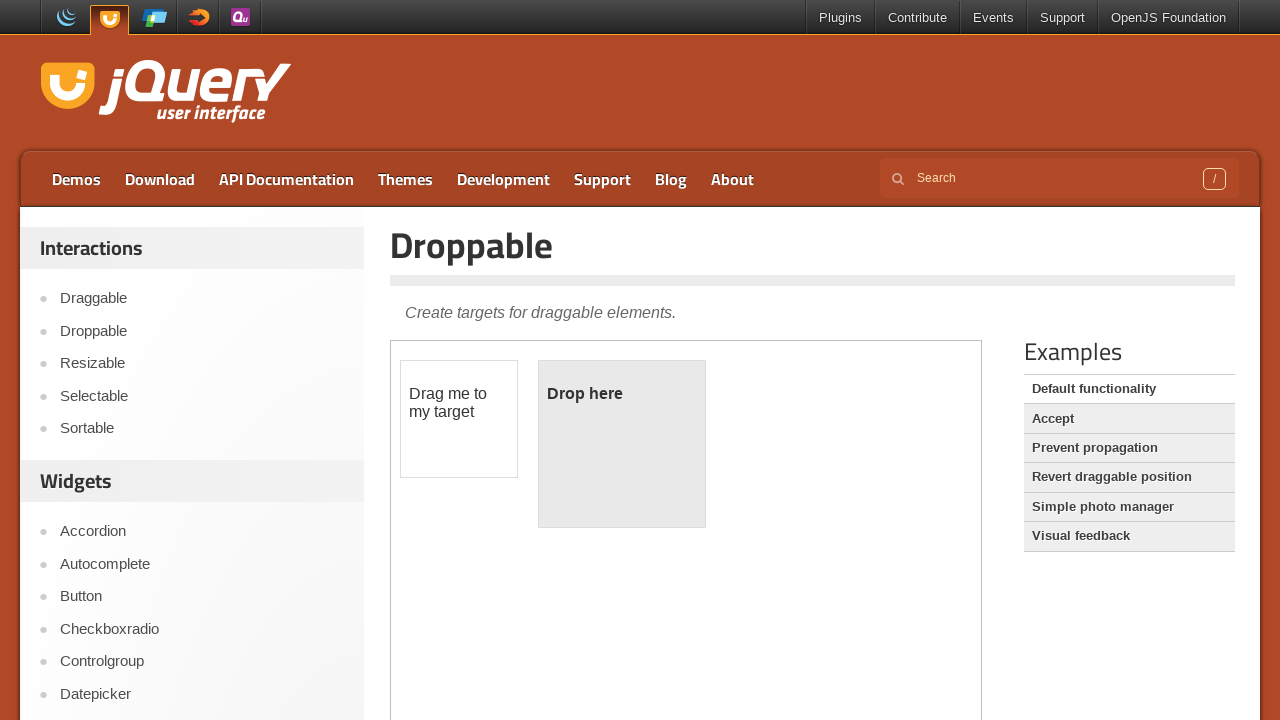

Located the draggable element within iframe
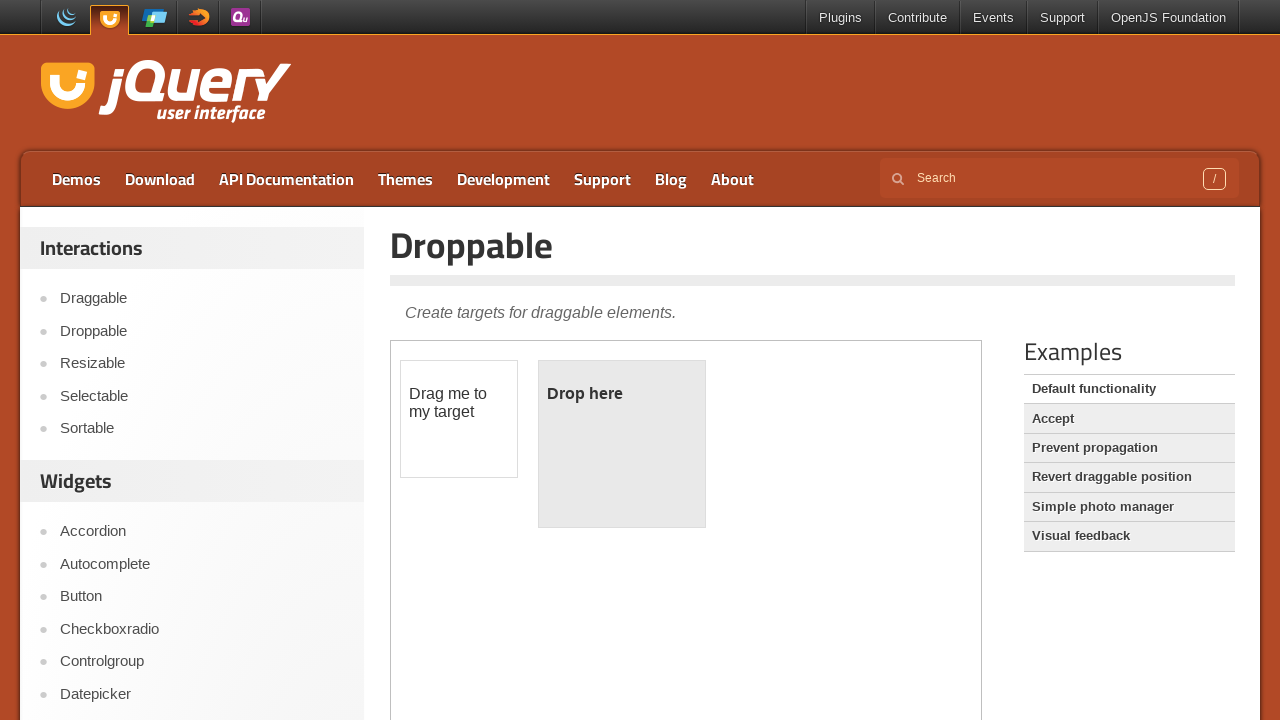

Located the droppable target element within iframe
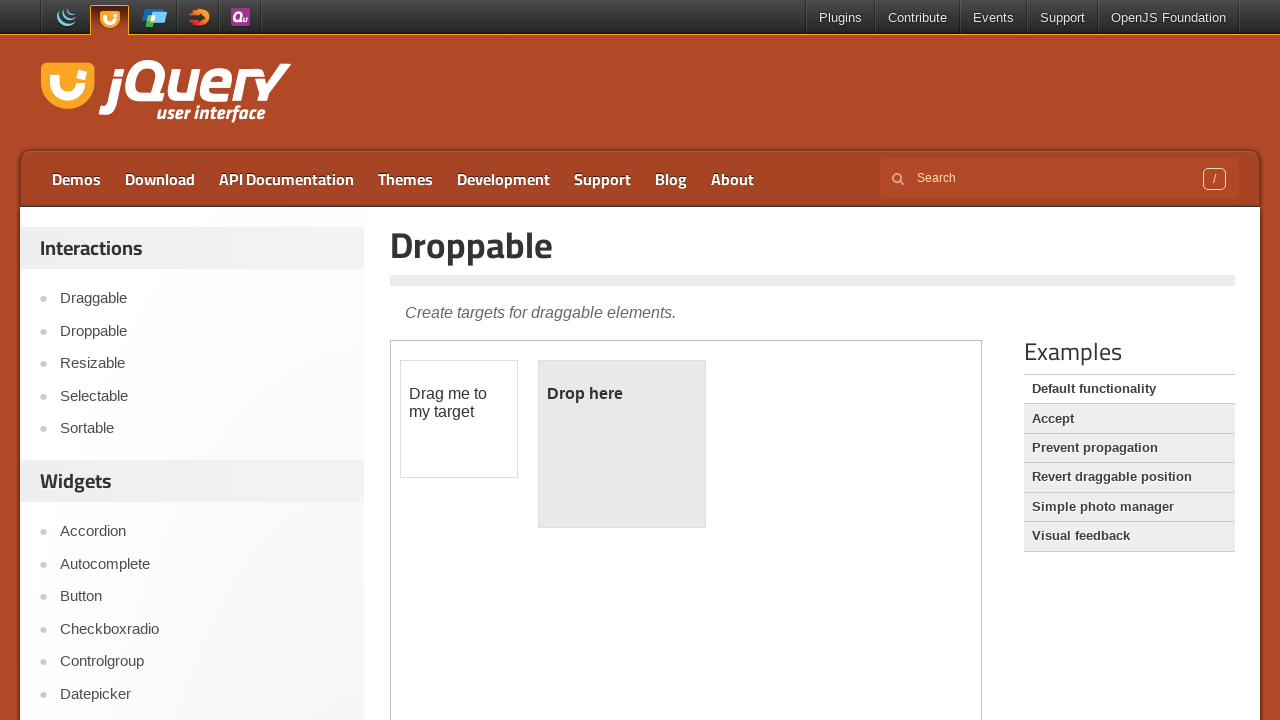

Dragged the draggable element onto the droppable target at (622, 444)
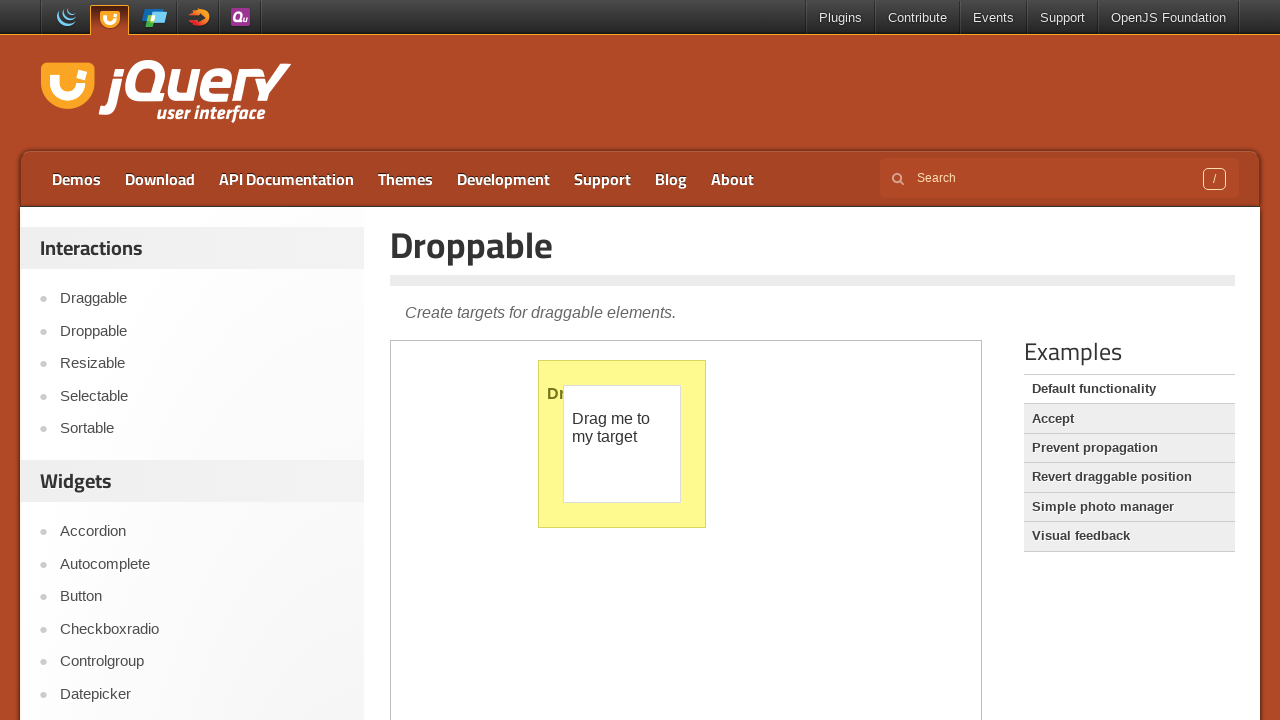

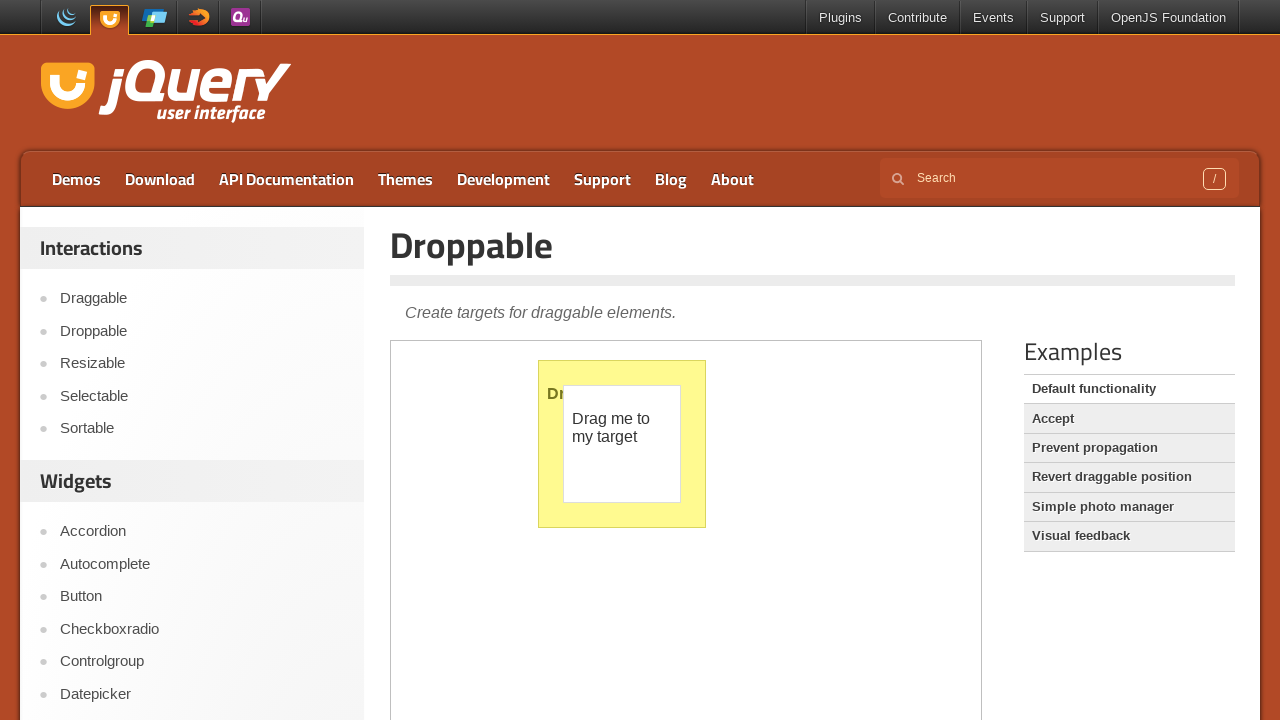